Tests control group functionality with dropdown selection

Starting URL: https://jqueryui.com

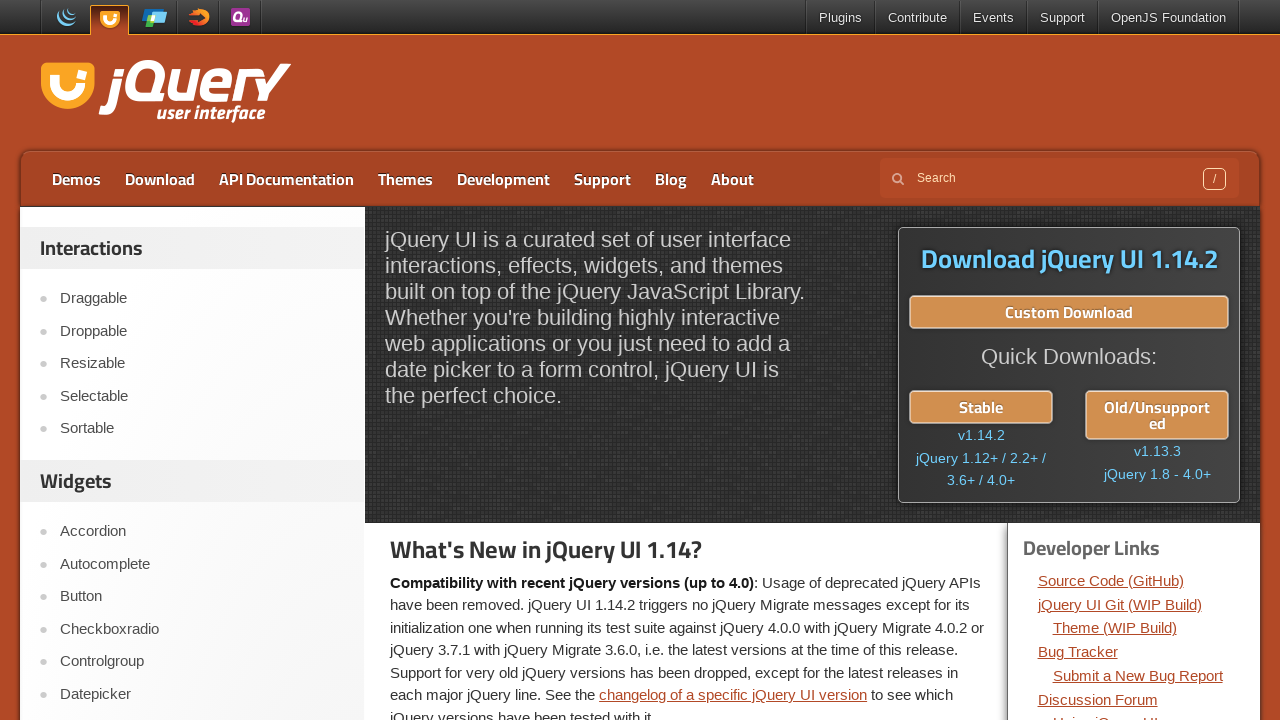

Clicked on Controlgroup link at (202, 662) on text=Controlgroup
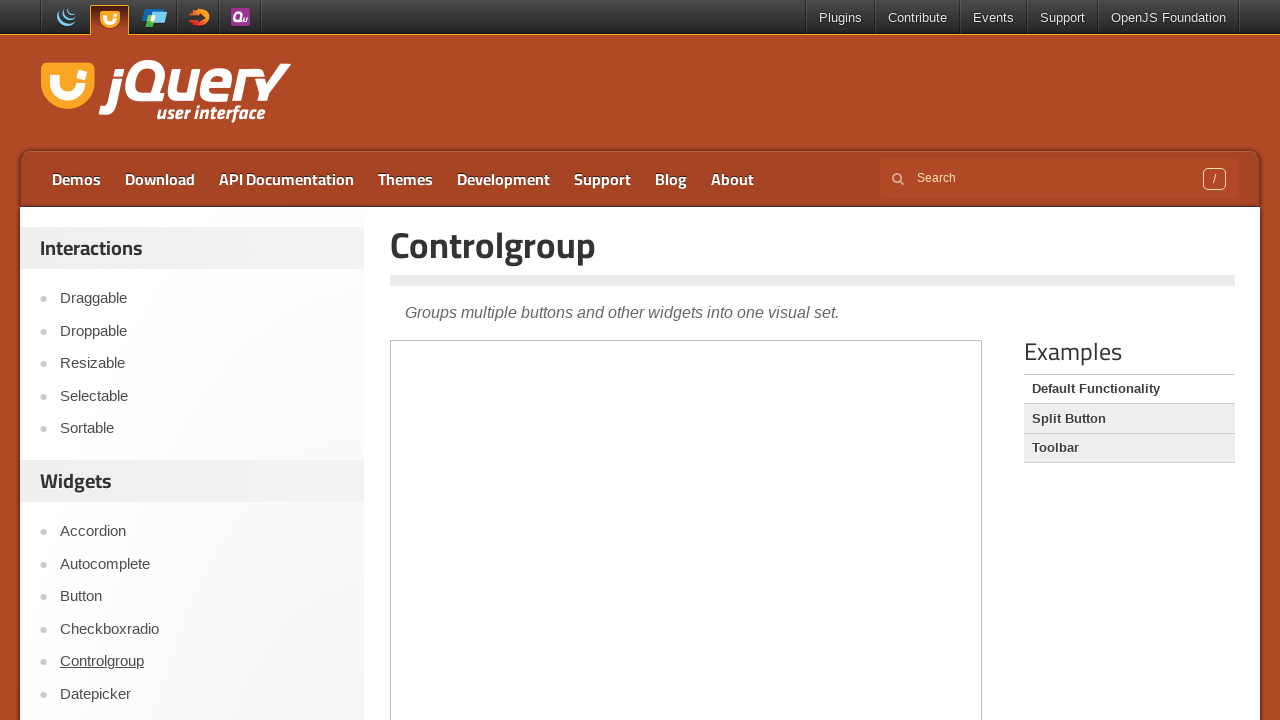

Located demo iframe for control group
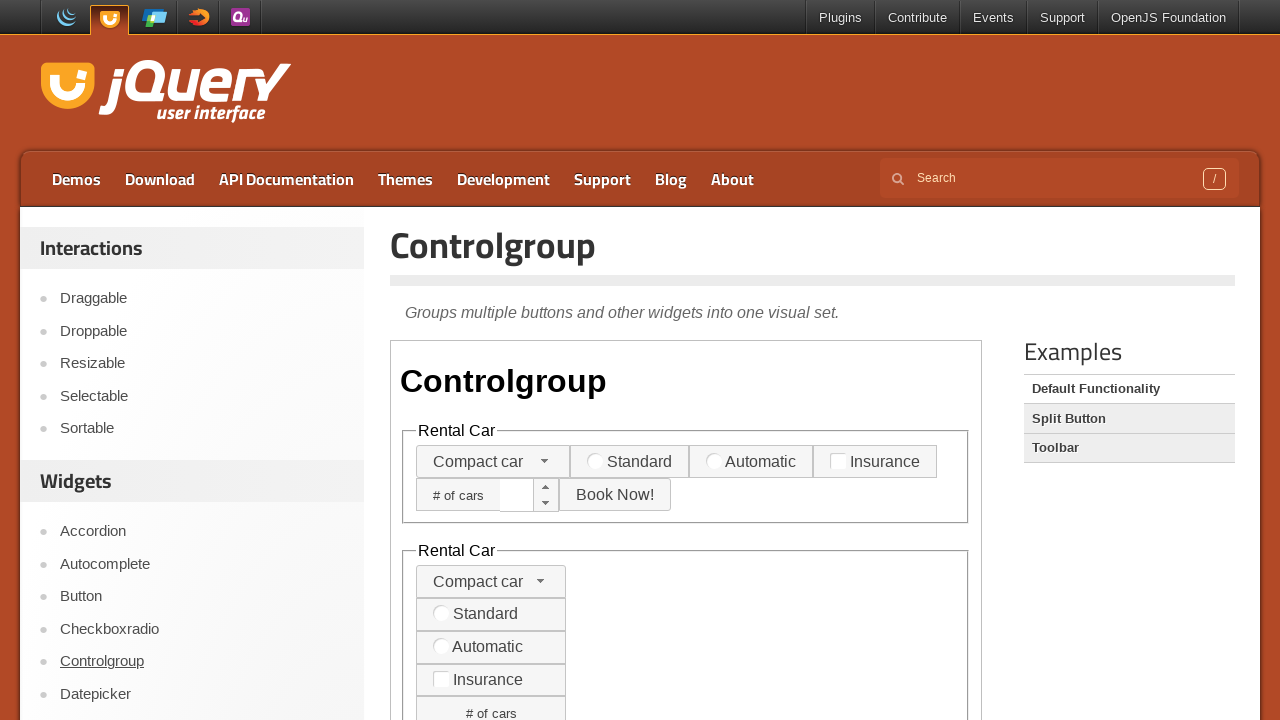

Clicked car type dropdown button in control group at (493, 462) on .demo-frame >> internal:control=enter-frame >> #car-type-button
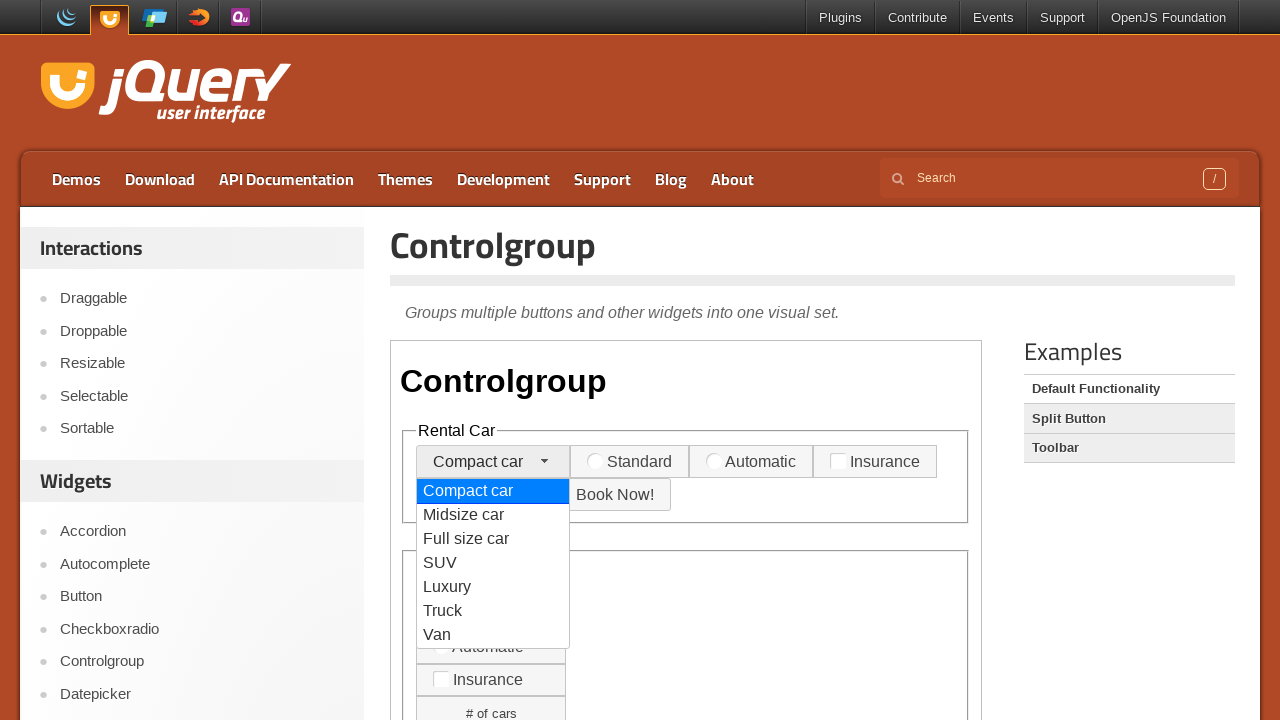

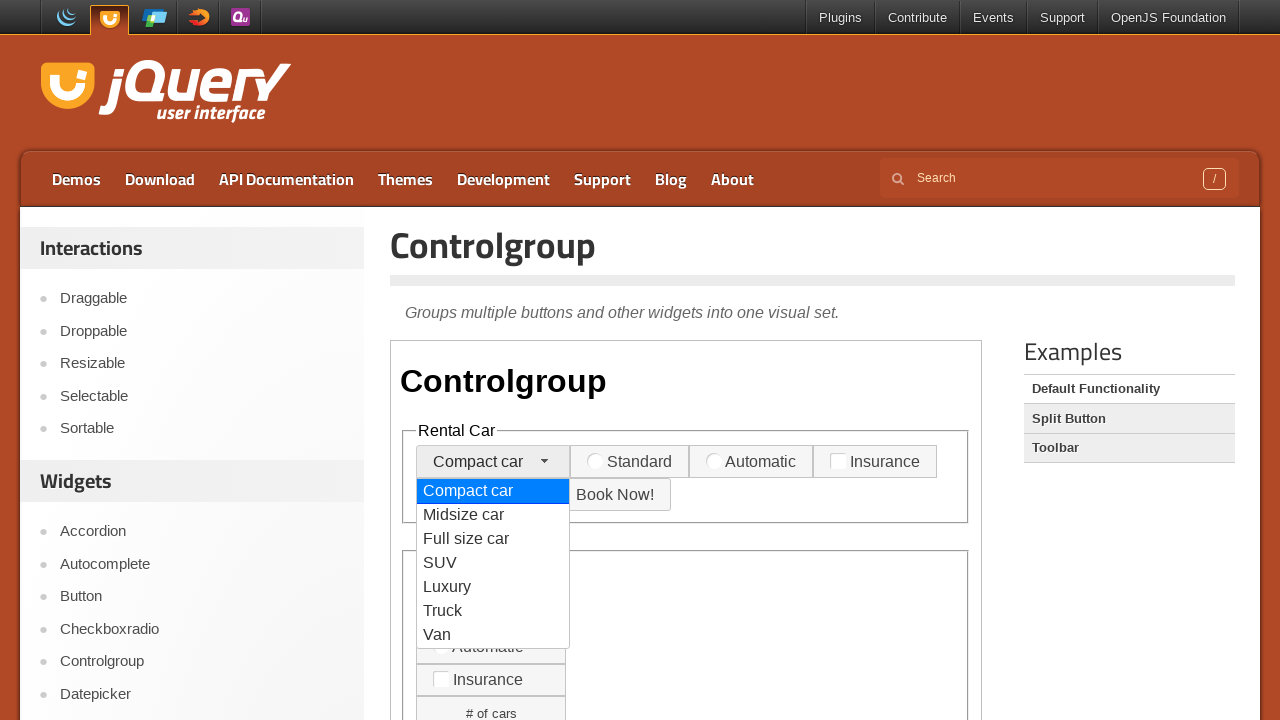